Navigates to the Python.org homepage and locates a bug link element using XPath to verify its presence

Starting URL: https://www.python.org/

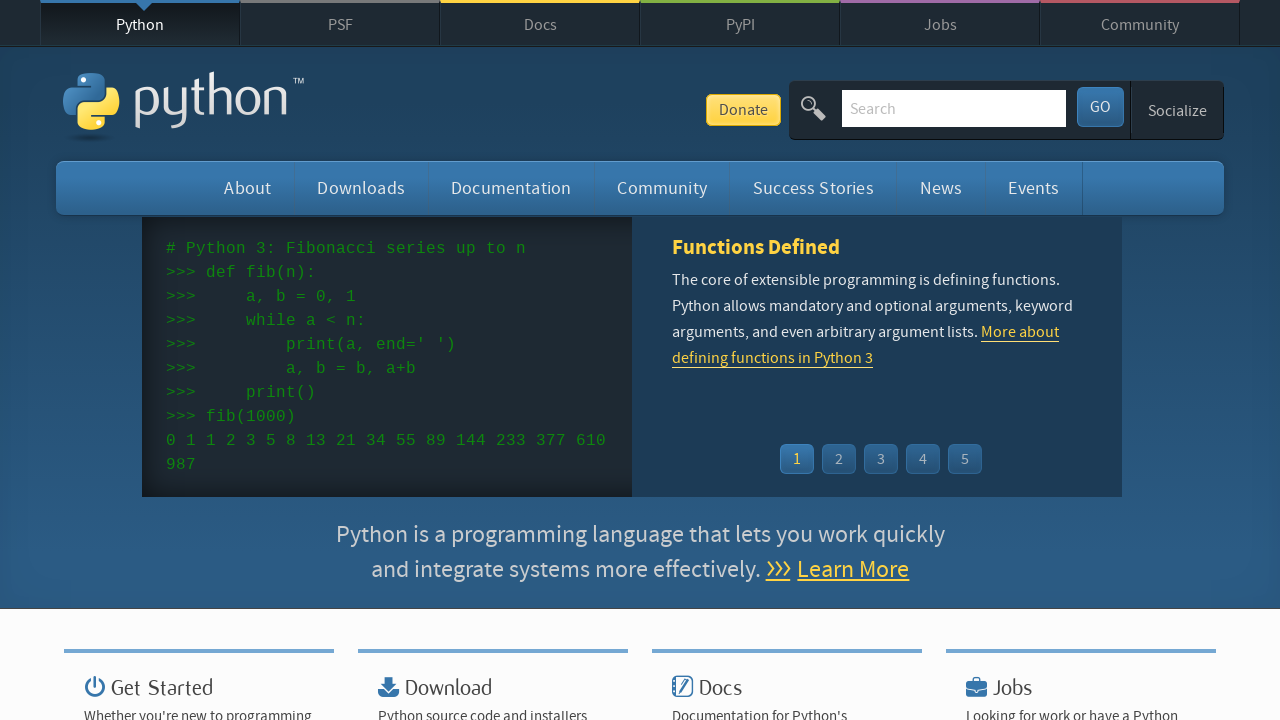

Navigated to Python.org homepage
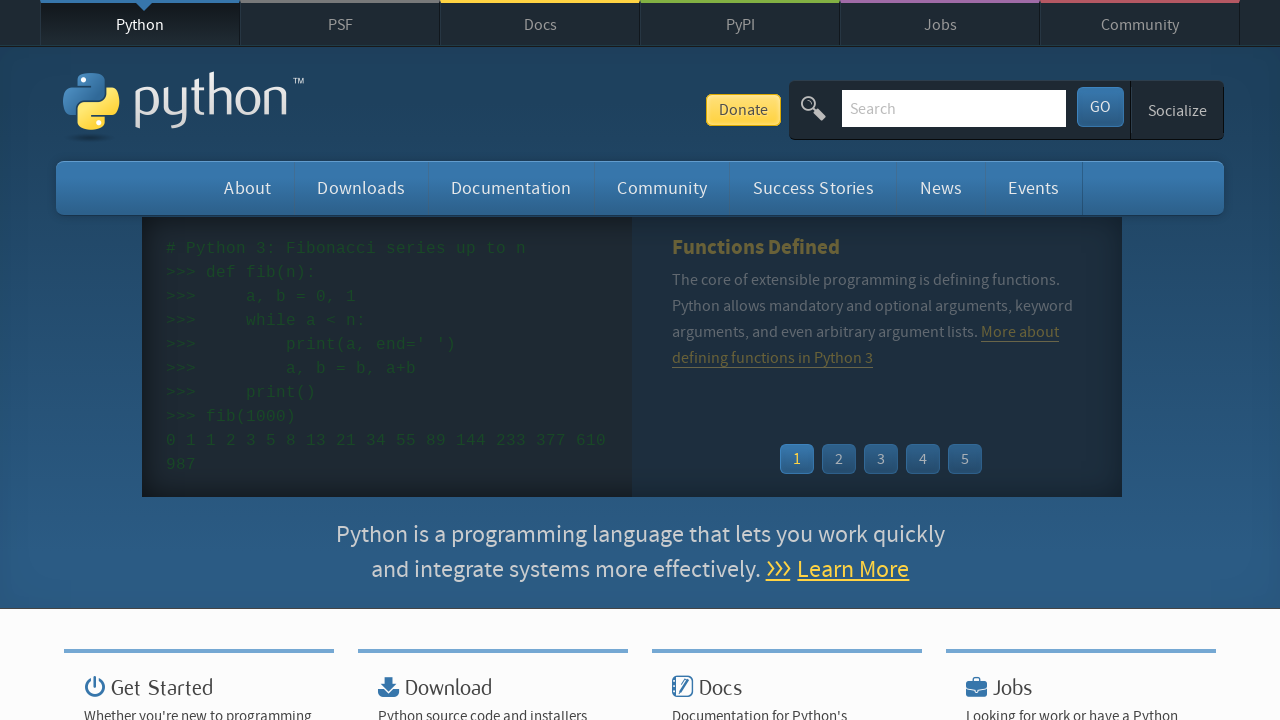

Located bug link element using XPath
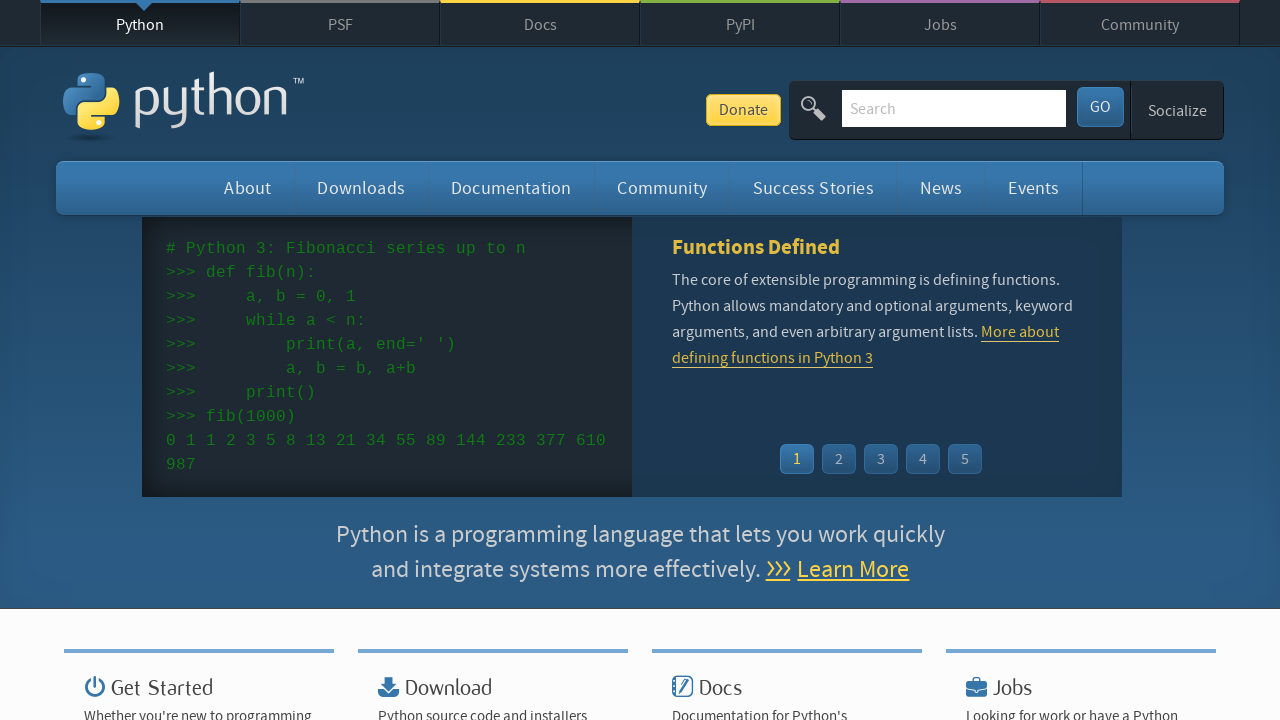

Bug link element became visible
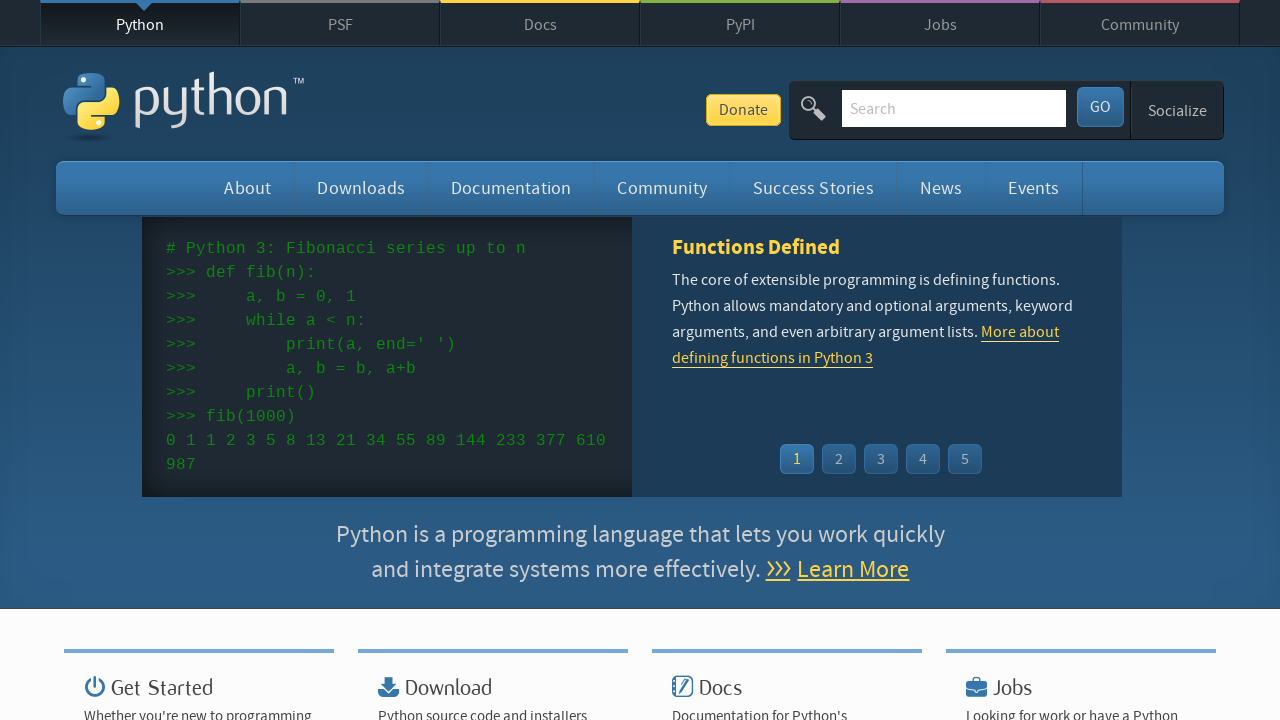

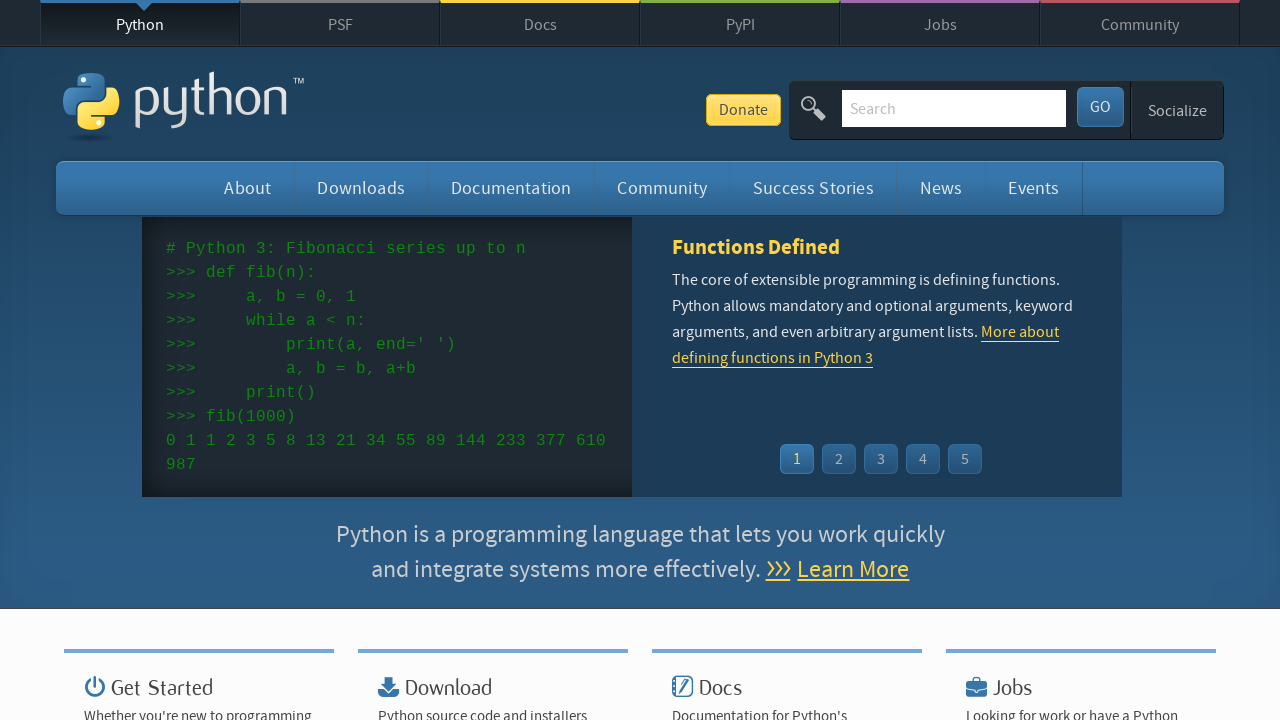